Tests editing a fan's age with text instead of number by registering and then editing age to 'vinte'

Starting URL: https://davi-vert.vercel.app/index.html

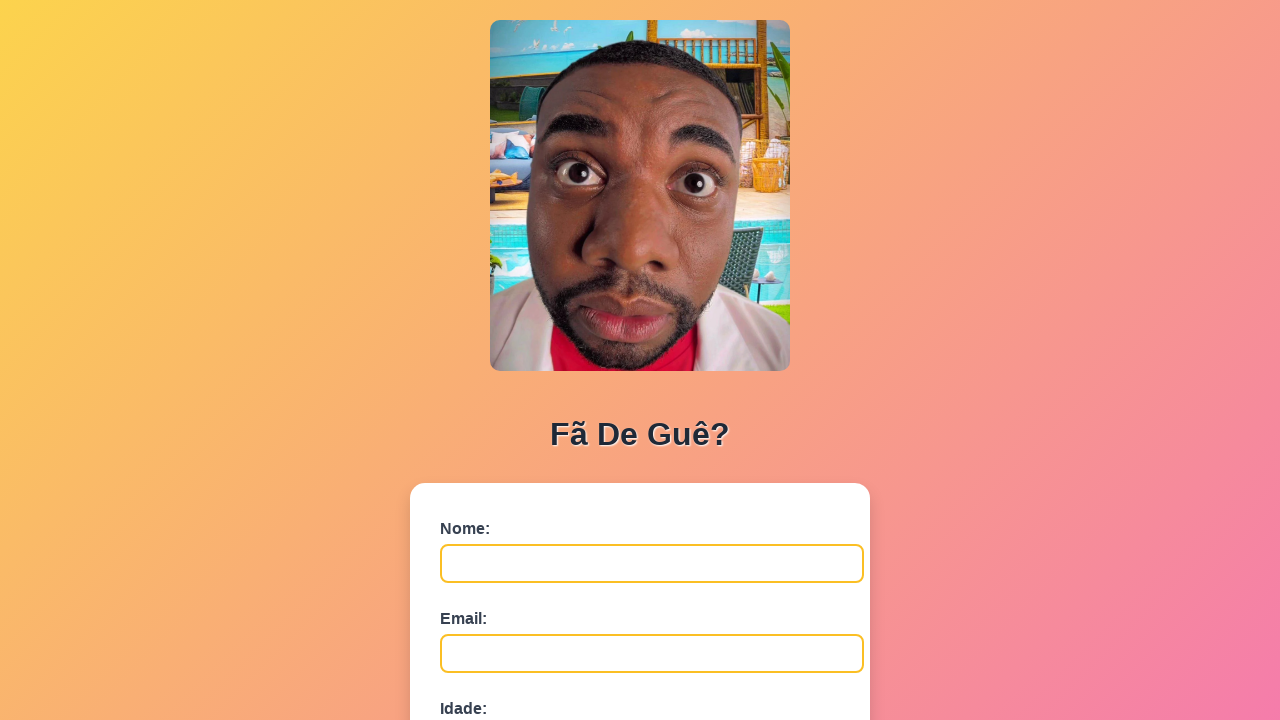

Cleared localStorage
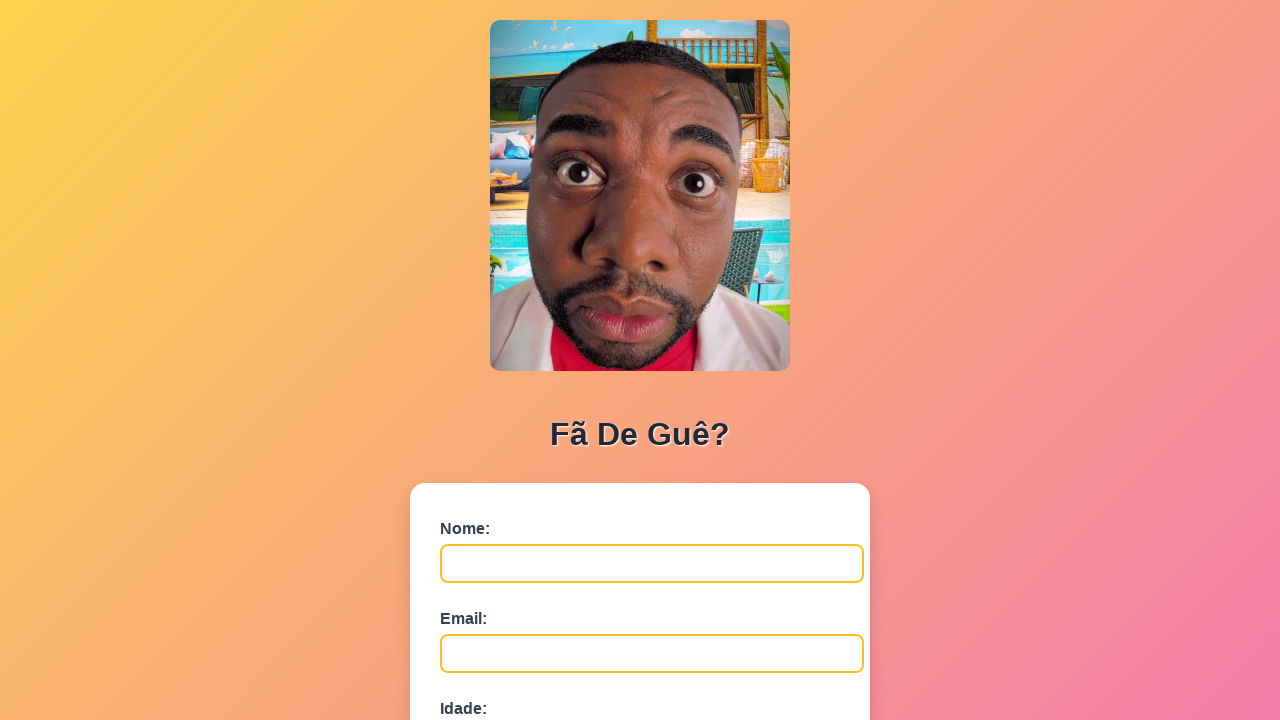

Filled name field with 'Elena Rocha' on #nome
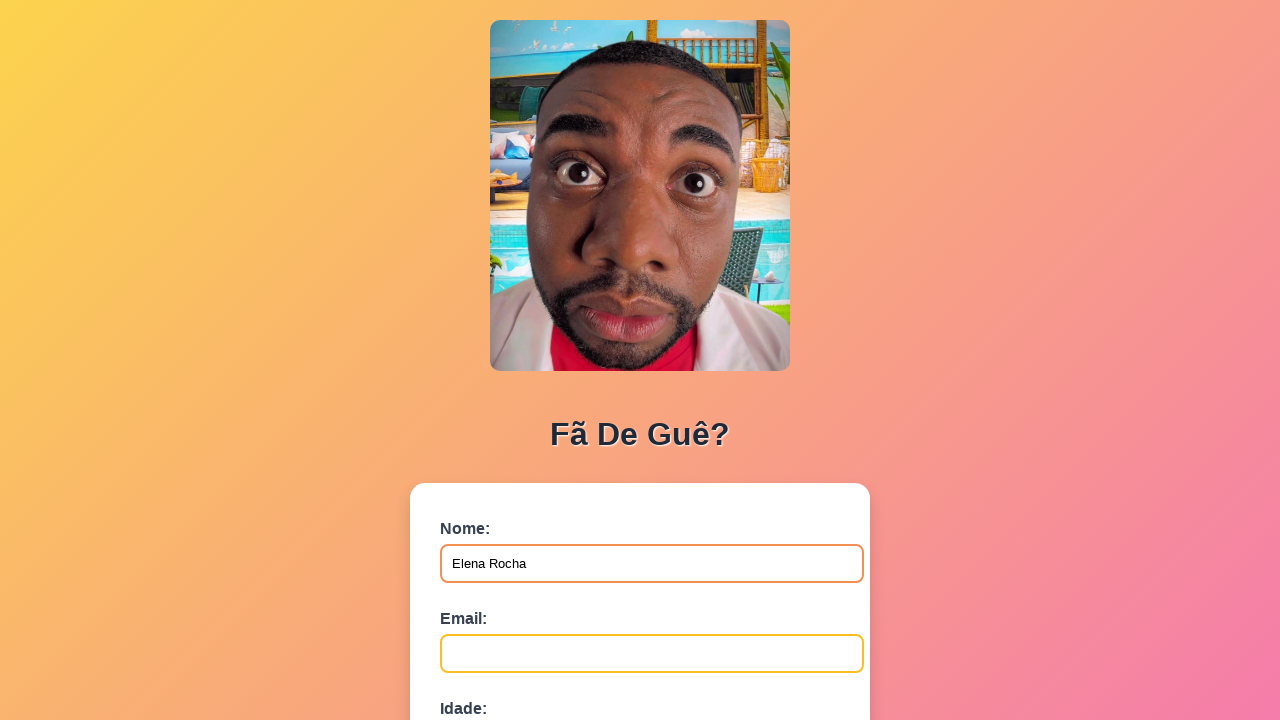

Filled email field with 'elena.rocha@example.com' on #email
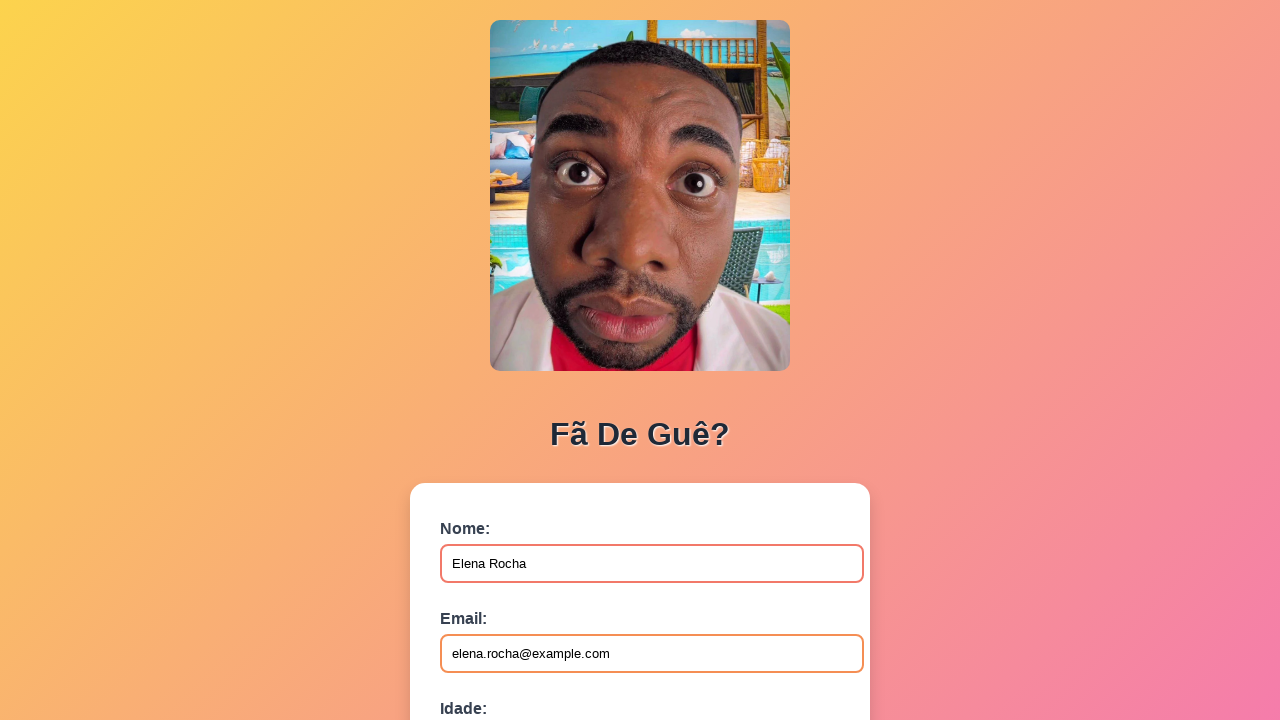

Filled age field with '20' on #idade
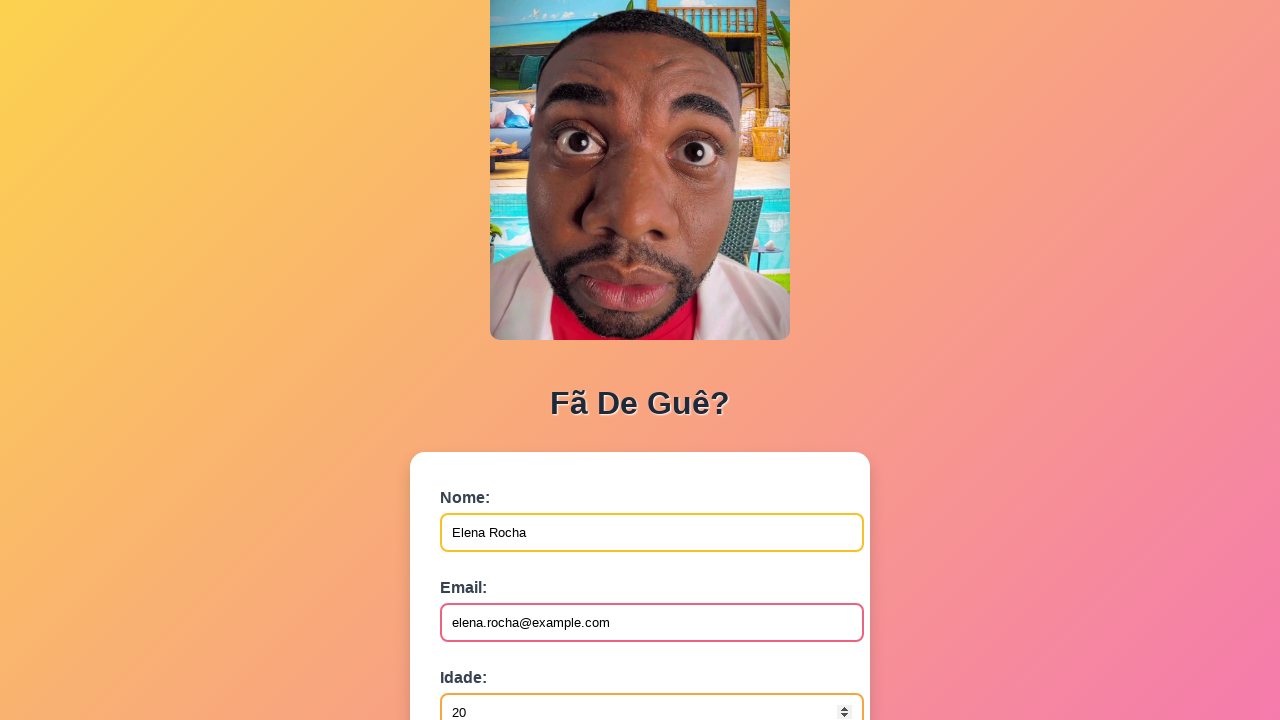

Clicked submit button to register fan at (490, 569) on button[type='submit']
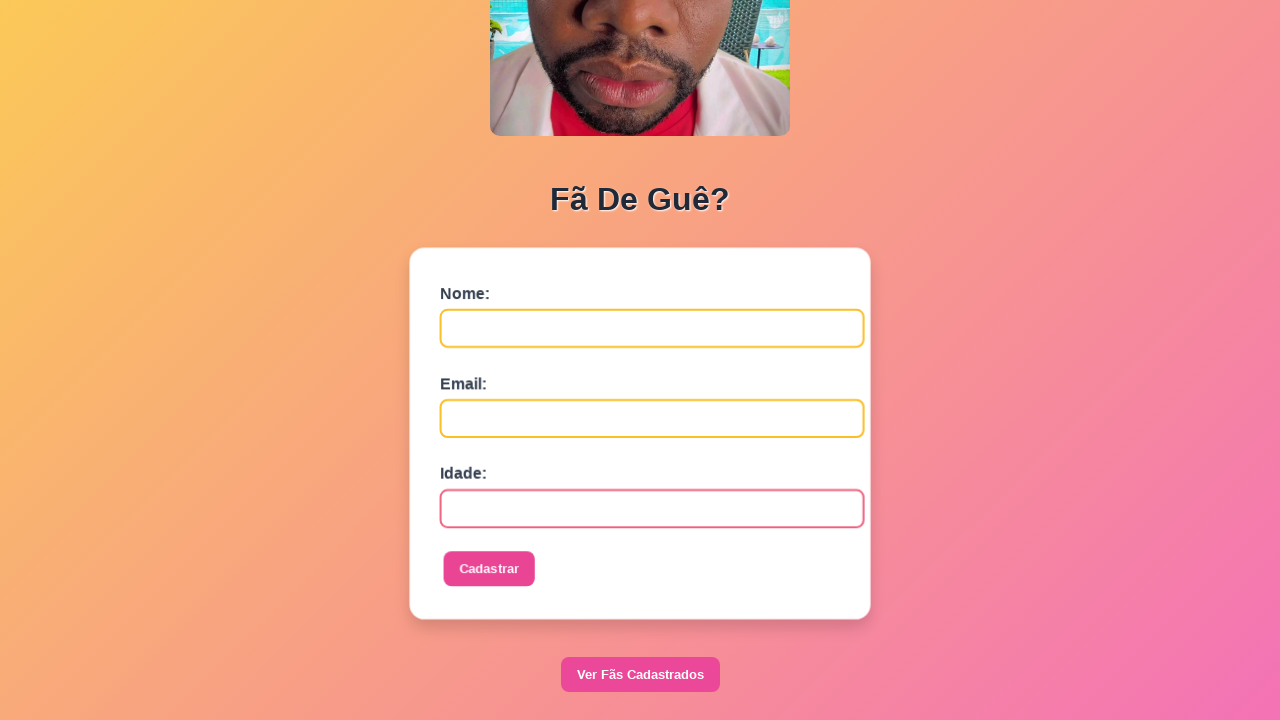

Waited for registration to process
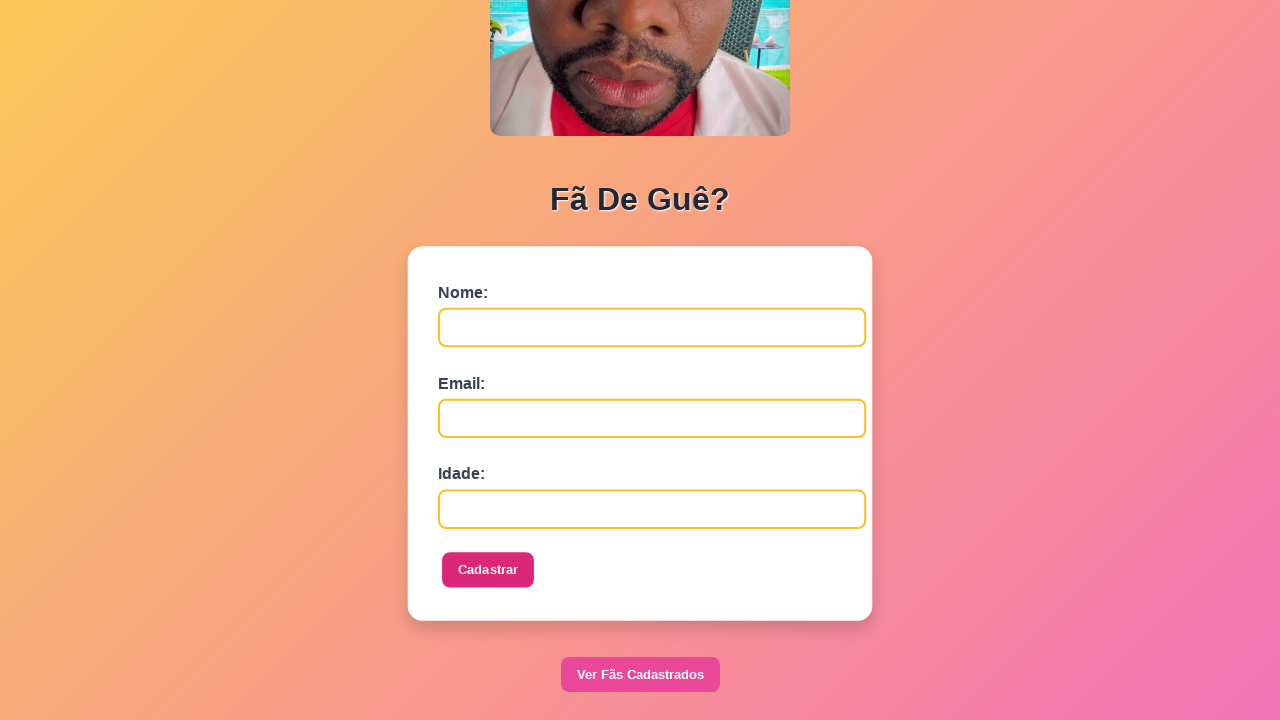

Navigated to list page
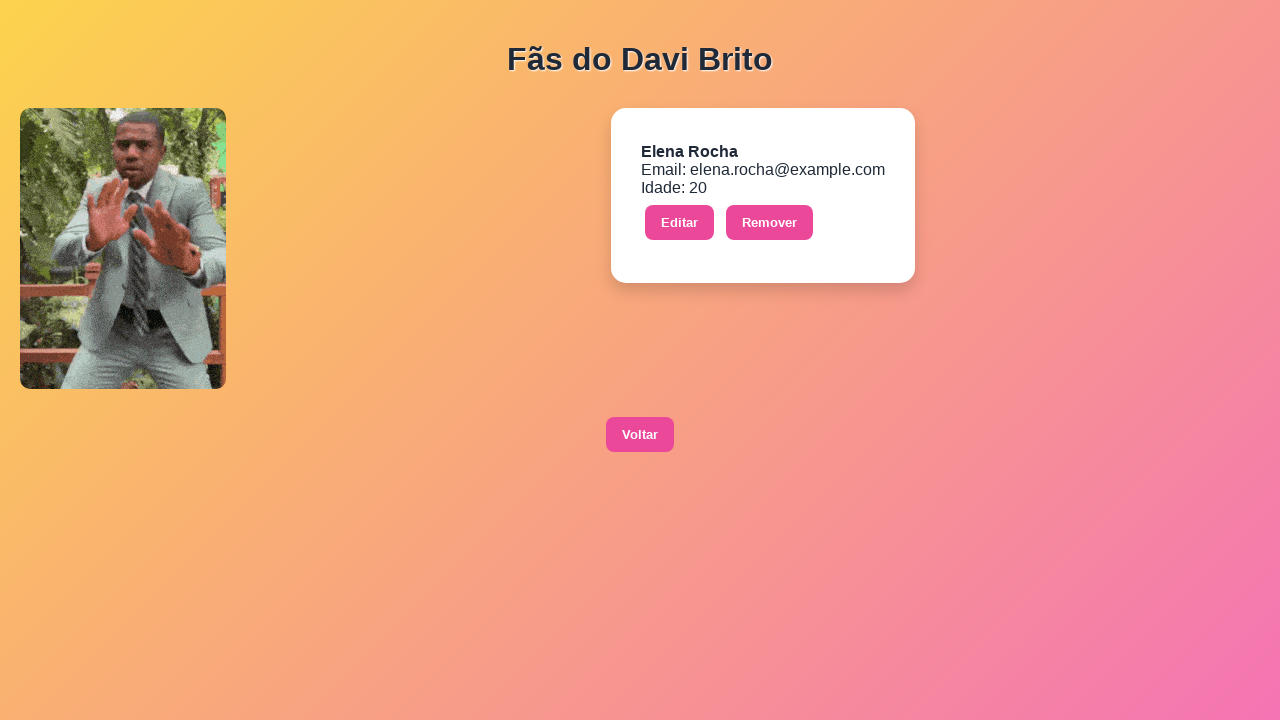

Mocked prompt function to return 'vinte' (text) for age on third call
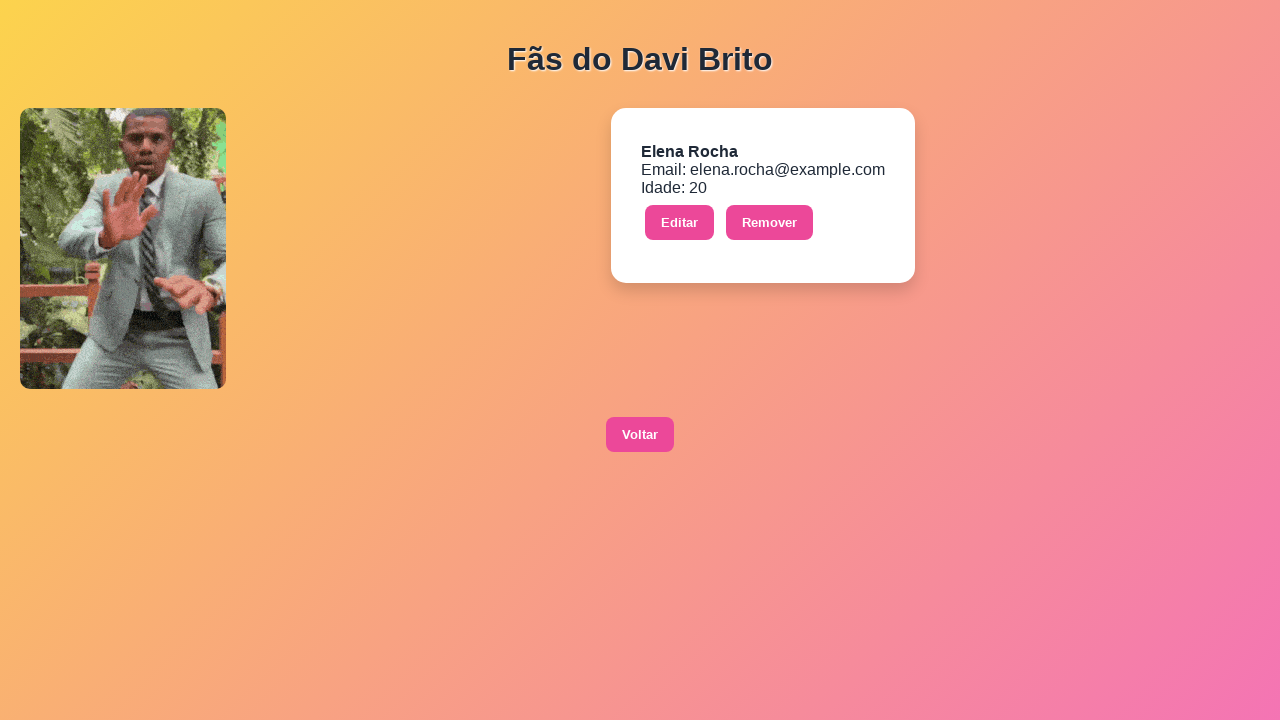

Clicked edit button for the fan at (680, 223) on xpath=//button[contains(text(),'Editar')]
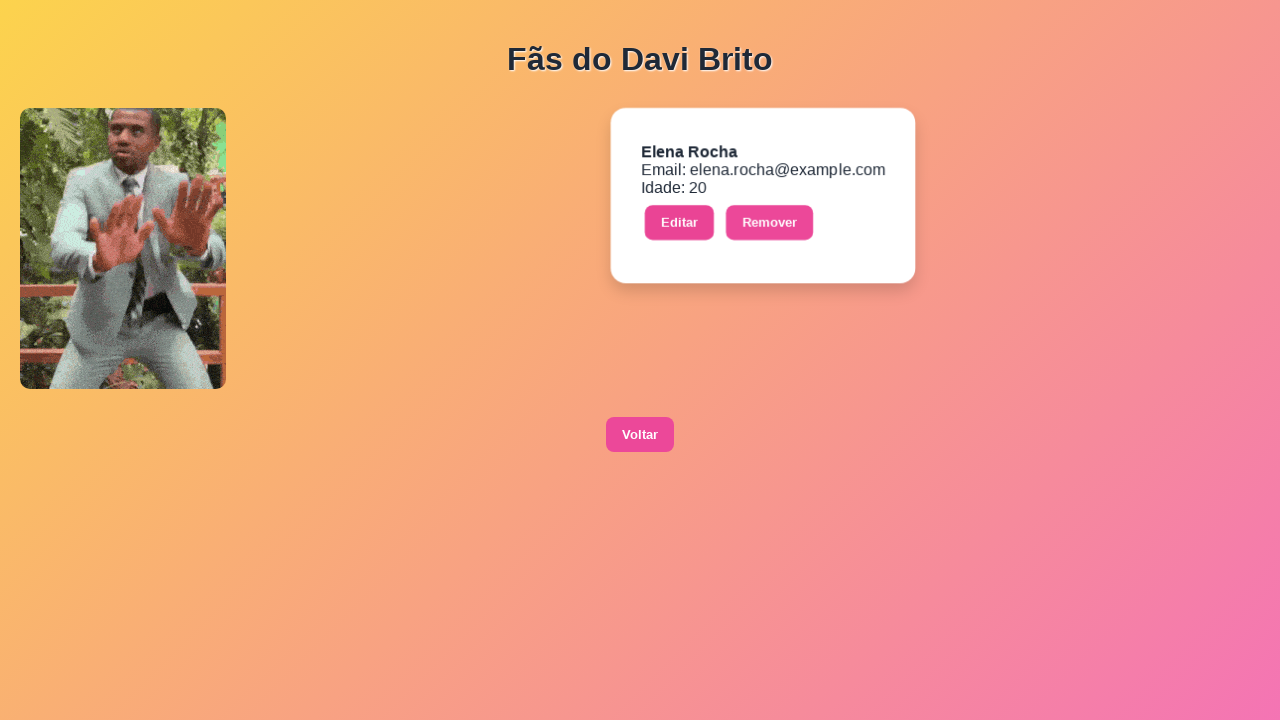

Waited for edit prompt to appear
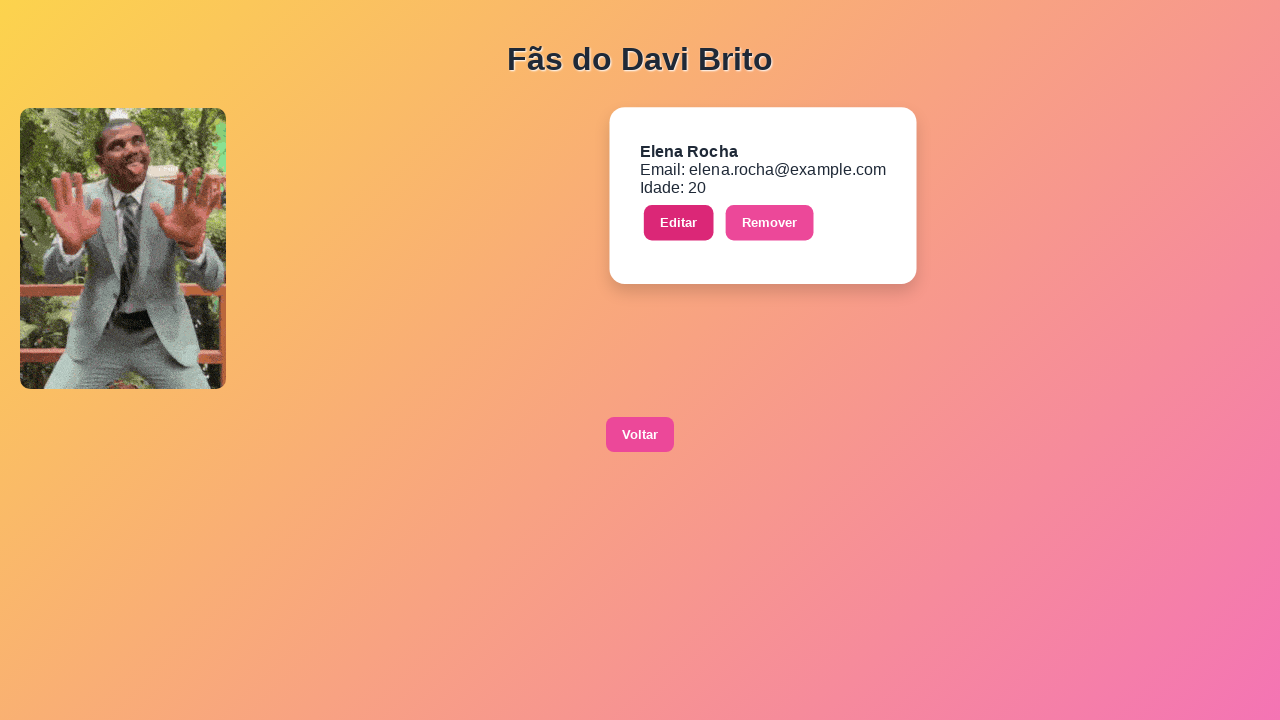

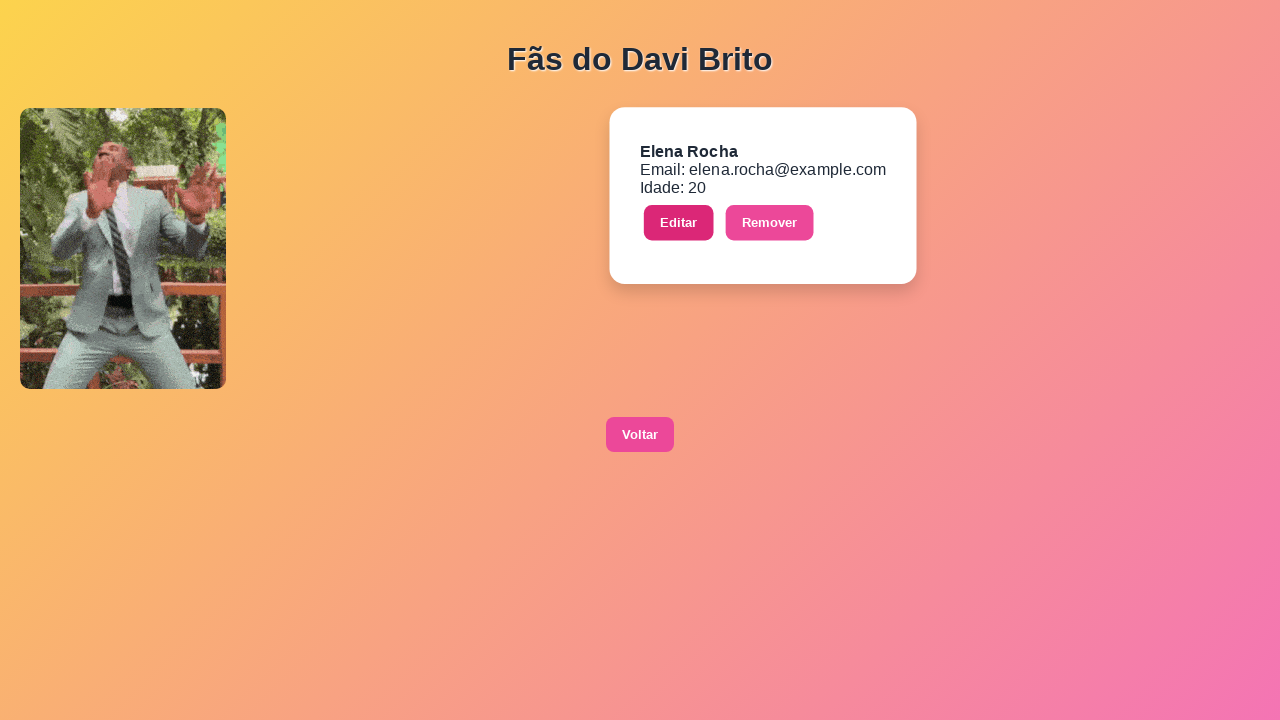